Tests the progress bar widget by clicking the Start button and waiting for the progress bar to begin incrementing

Starting URL: https://demoqa.com/progress-bar

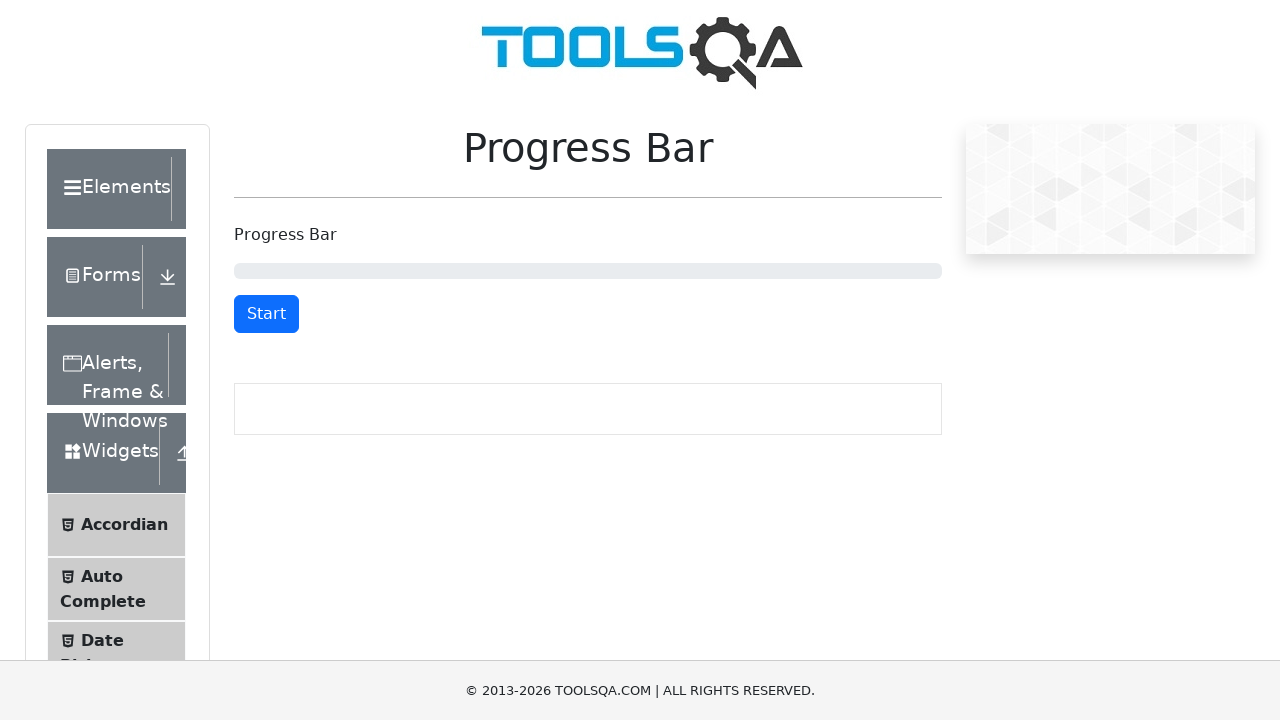

Clicked Start button to begin progress bar at (266, 314) on #startStopButton
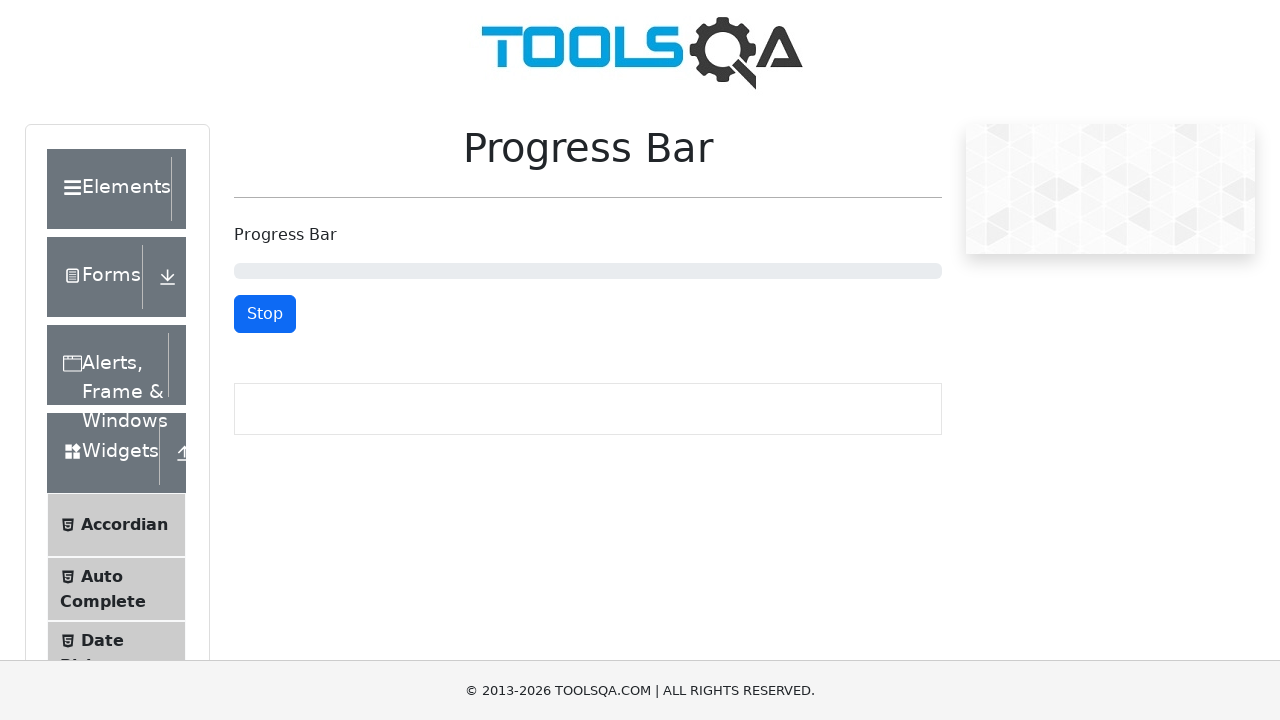

Progress bar started incrementing (aria-valuenow changed from 0)
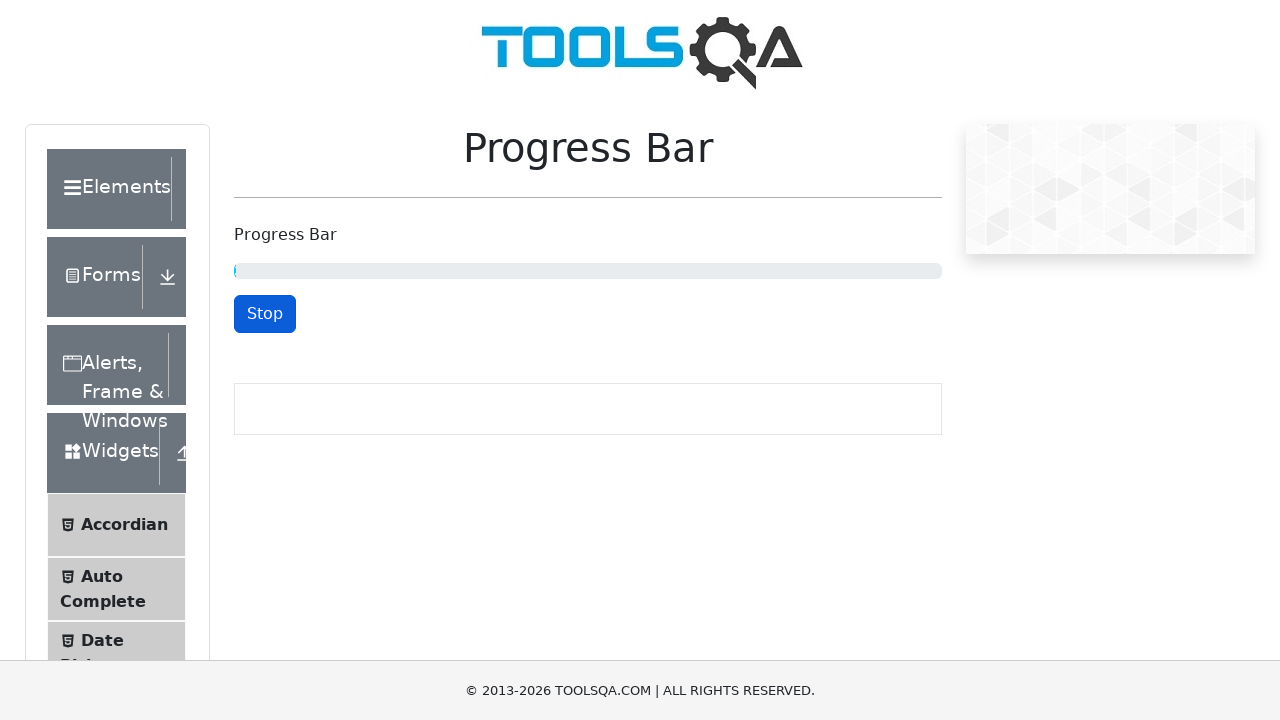

Clicked Stop button to pause progress bar at (265, 314) on #startStopButton
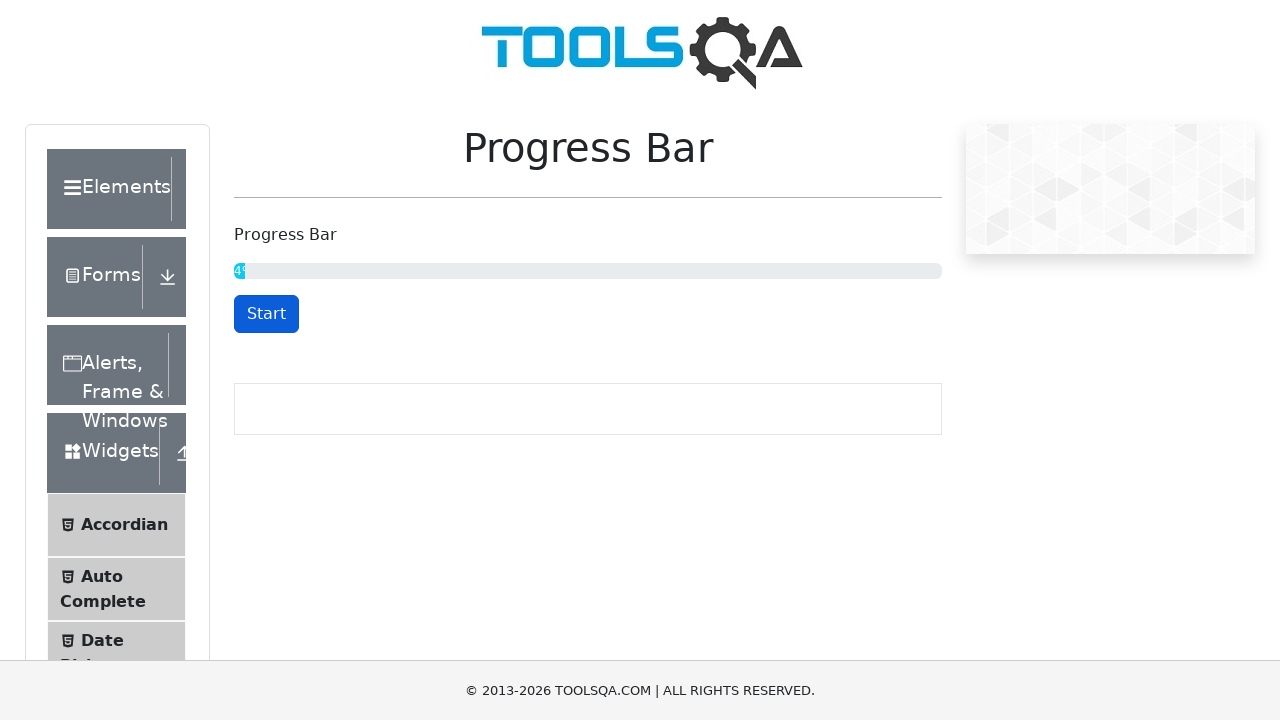

Verified progress bar element is visible
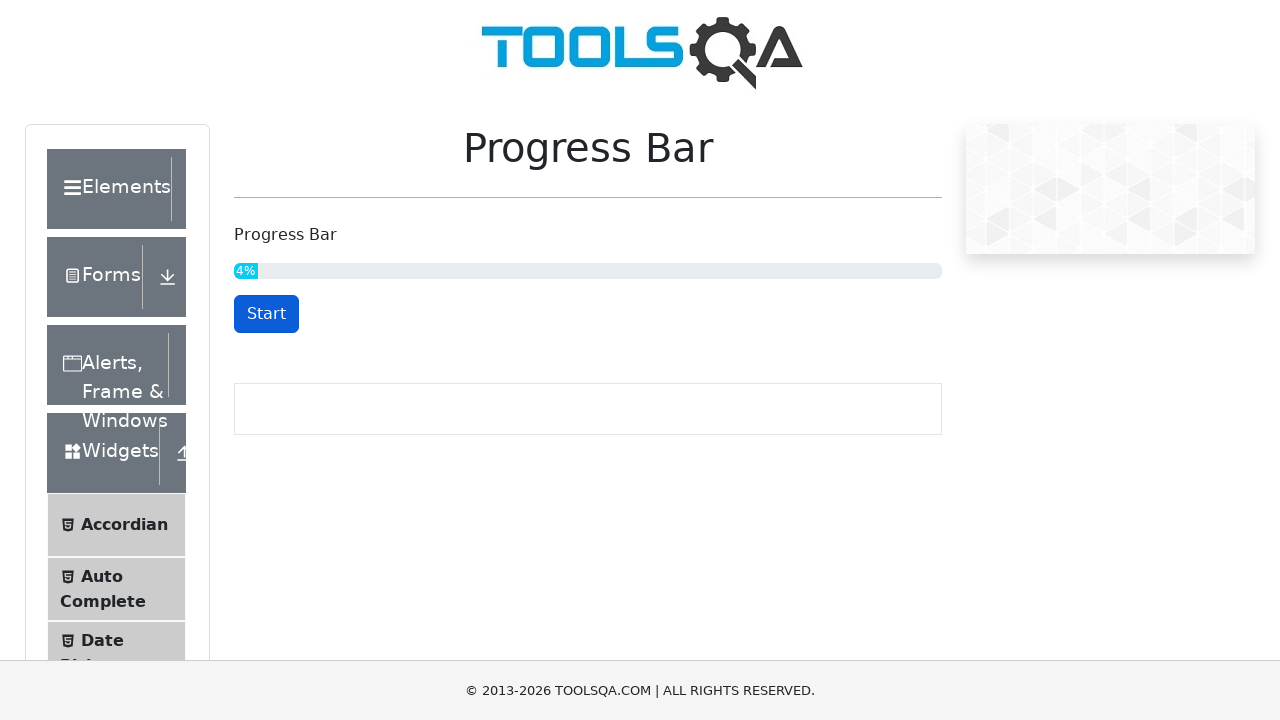

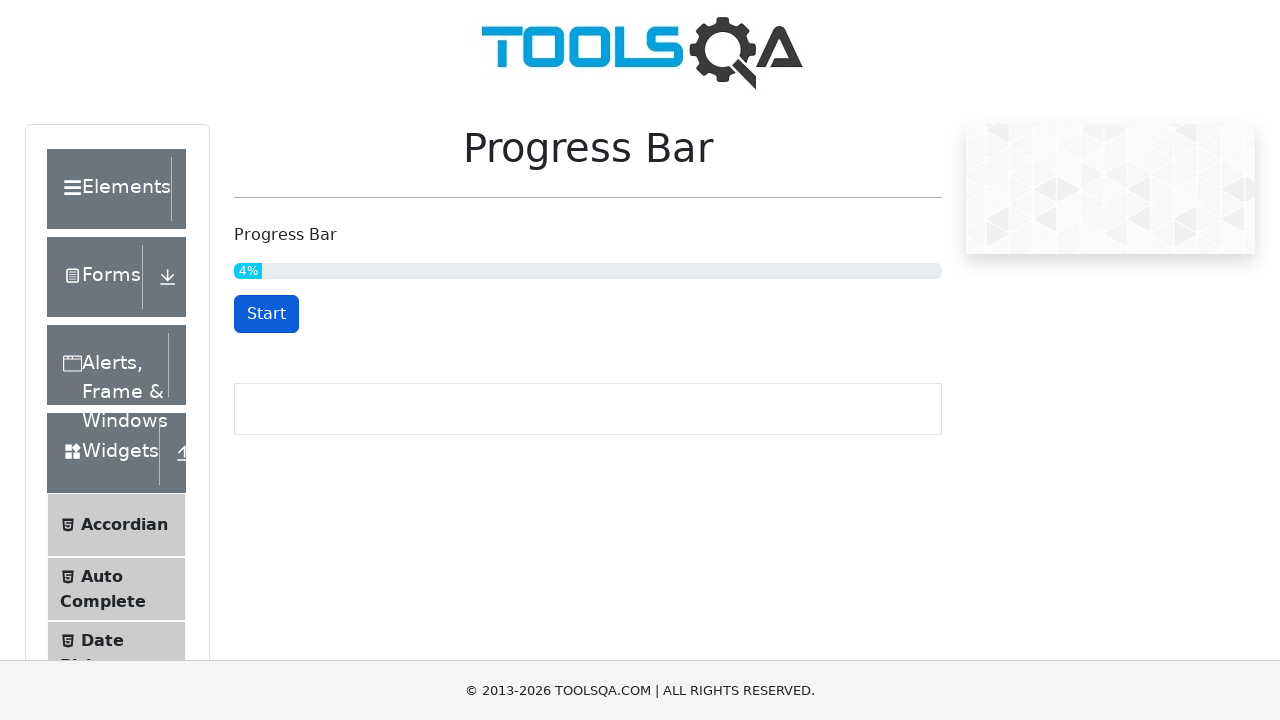